Tests clicking a link that opens a popup window on a test page, then verifies the popup behavior by waiting for it to appear.

Starting URL: https://omayo.blogspot.com/

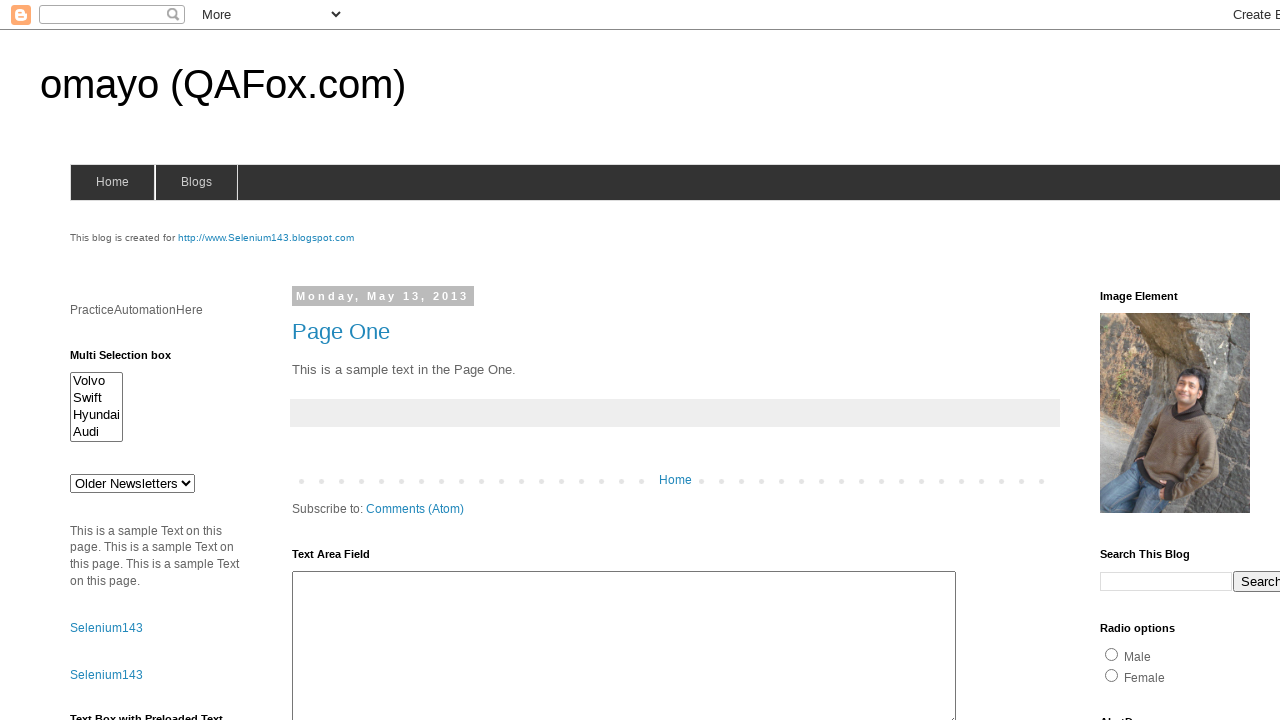

Clicked link to open a popup window at (132, 360) on xpath=//a[.='Open a popup window']
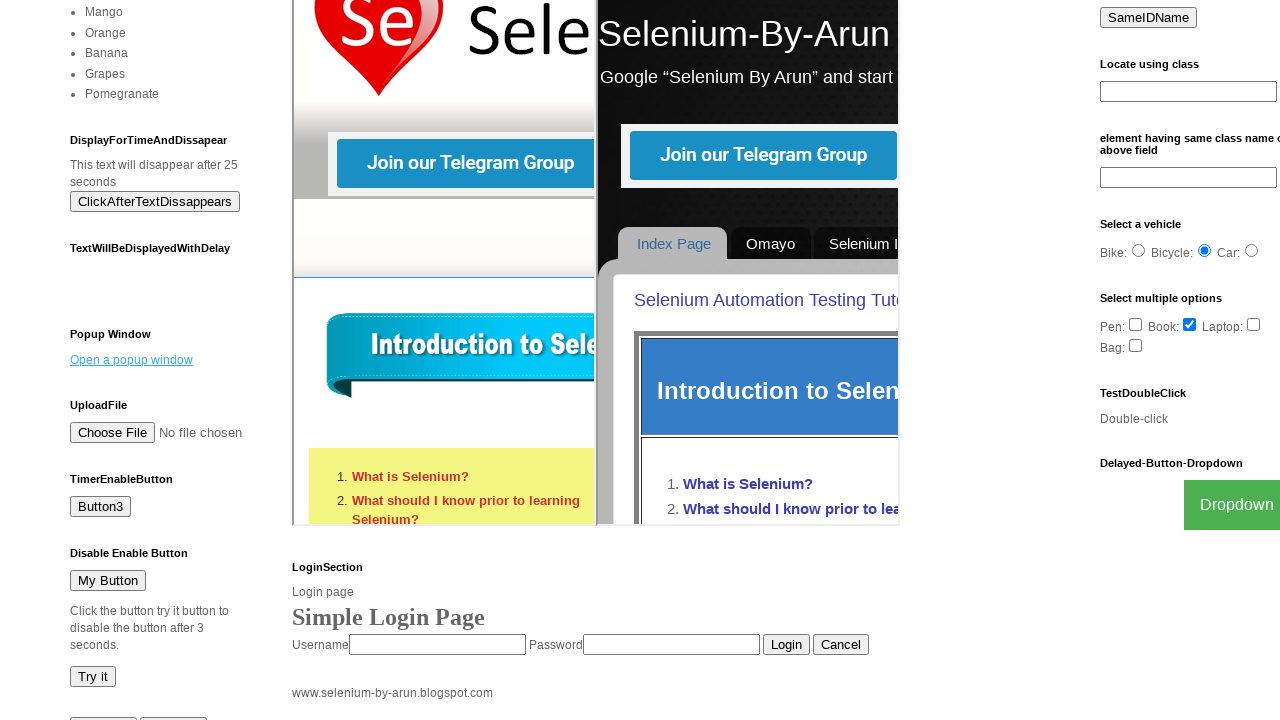

Waited 2 seconds for popup window to open
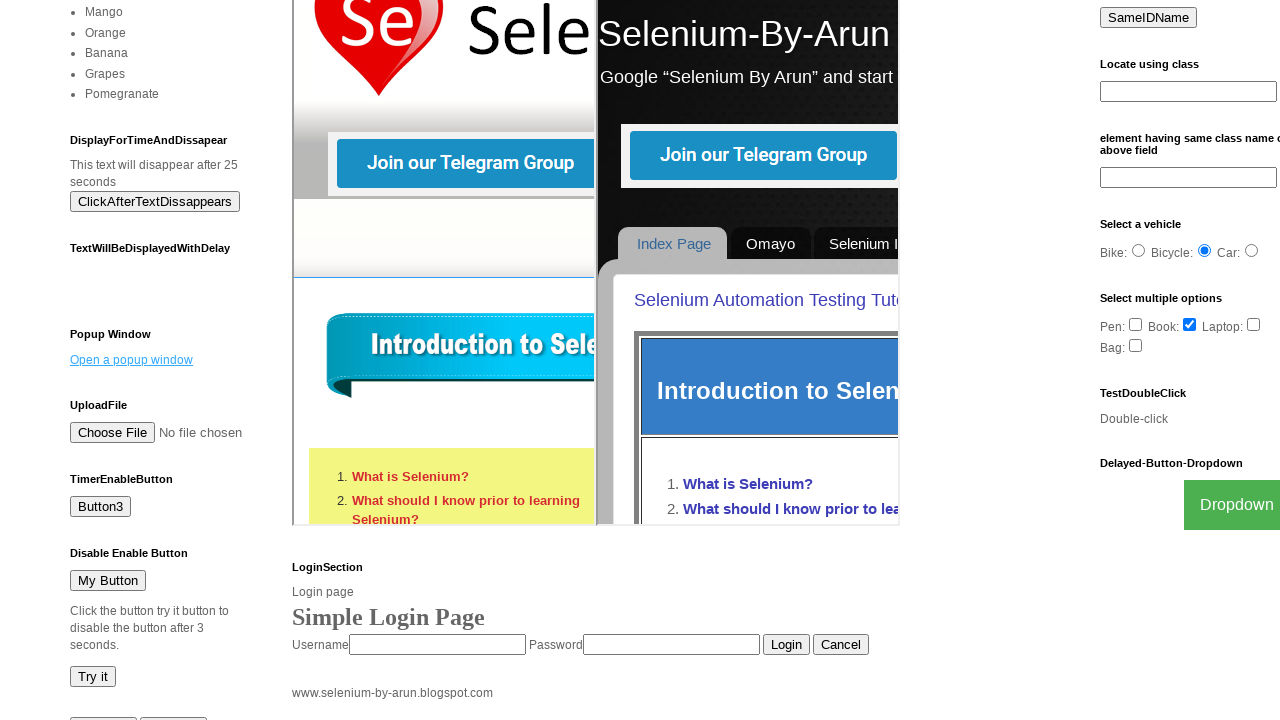

Retrieved all pages from context
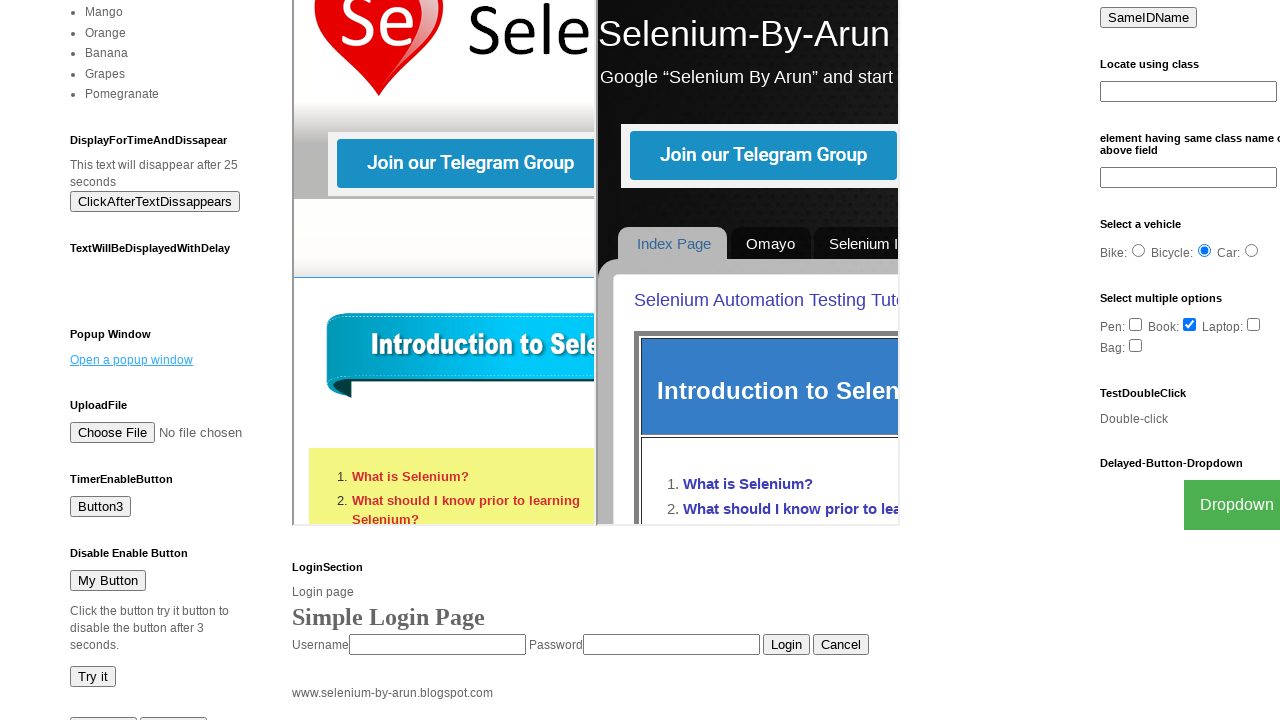

Popup window detected - obtained reference to popup page
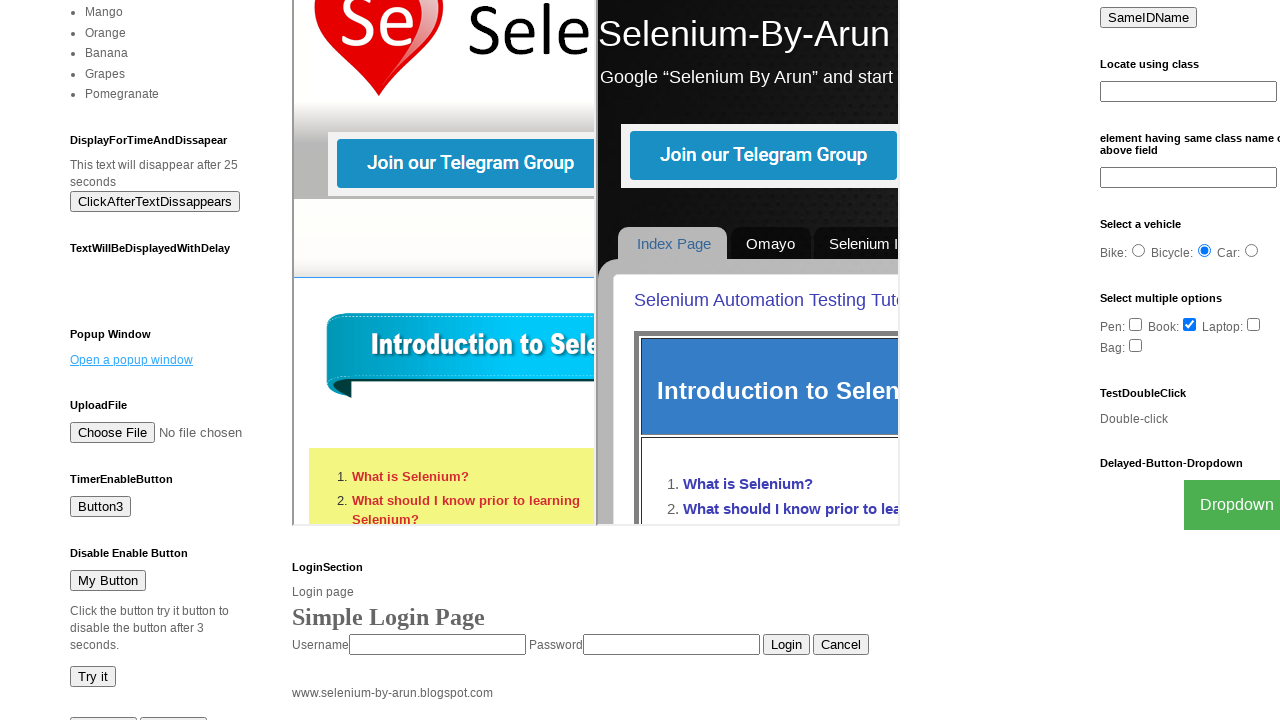

Popup page finished loading DOM content
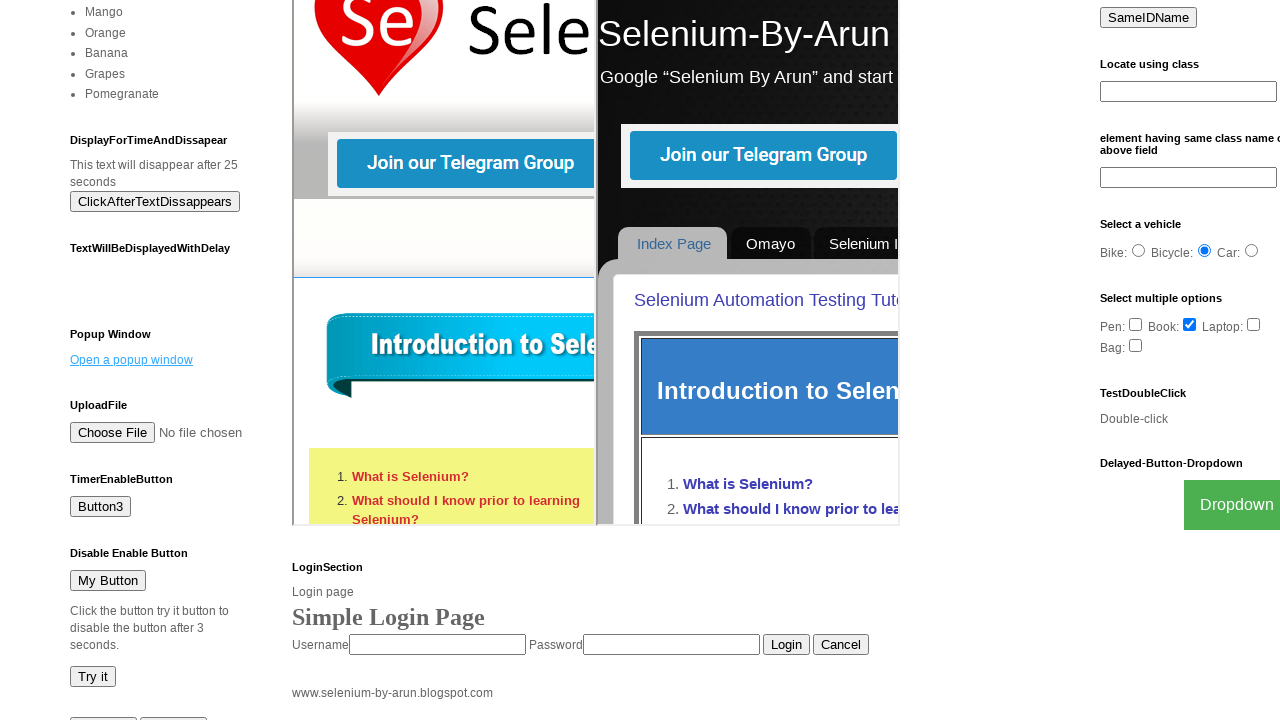

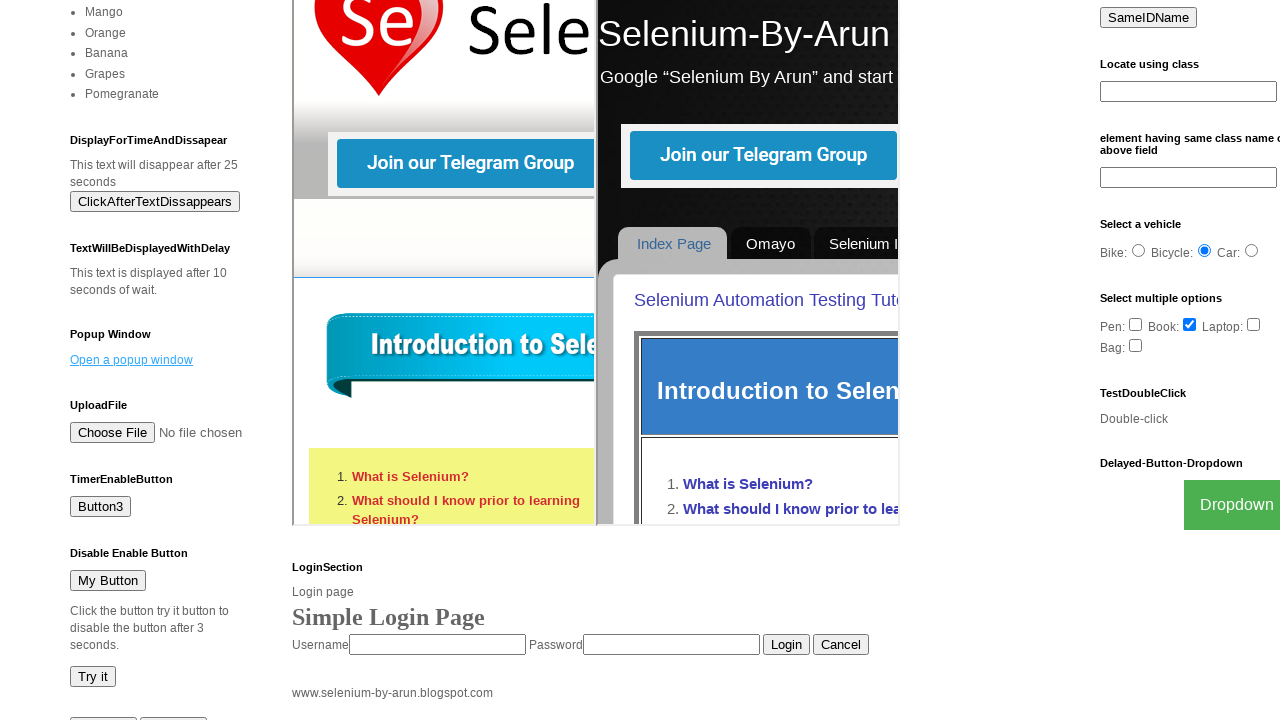